Navigates to the training-support.net homepage and clicks on the "About Us" link to navigate to the about page

Starting URL: https://training-support.net

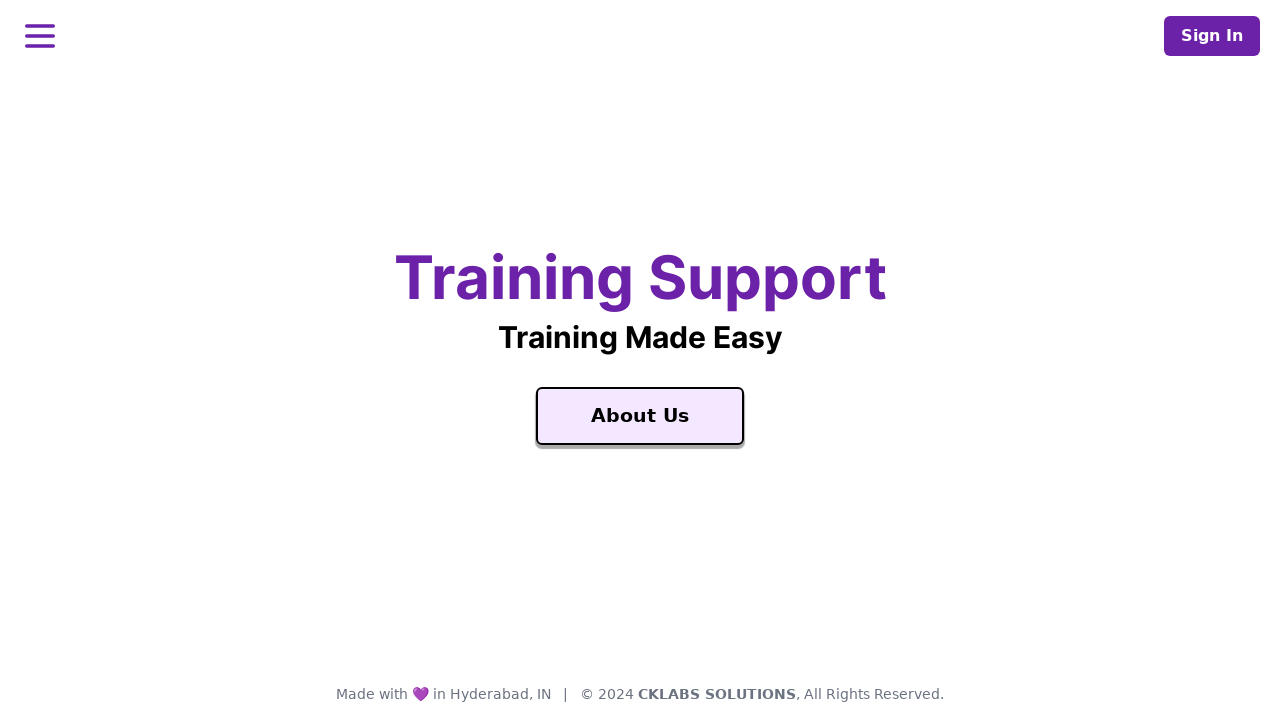

Navigated to training-support.net homepage
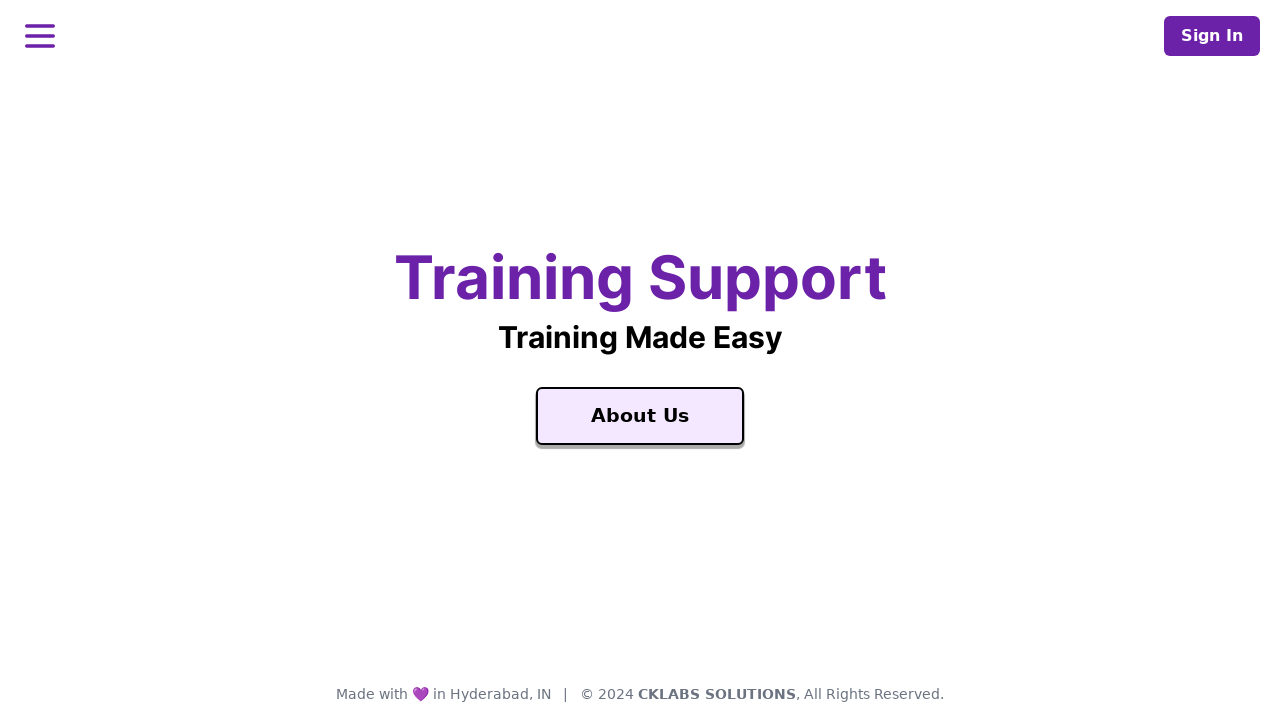

Clicked on the 'About Us' link at (640, 416) on text=About Us
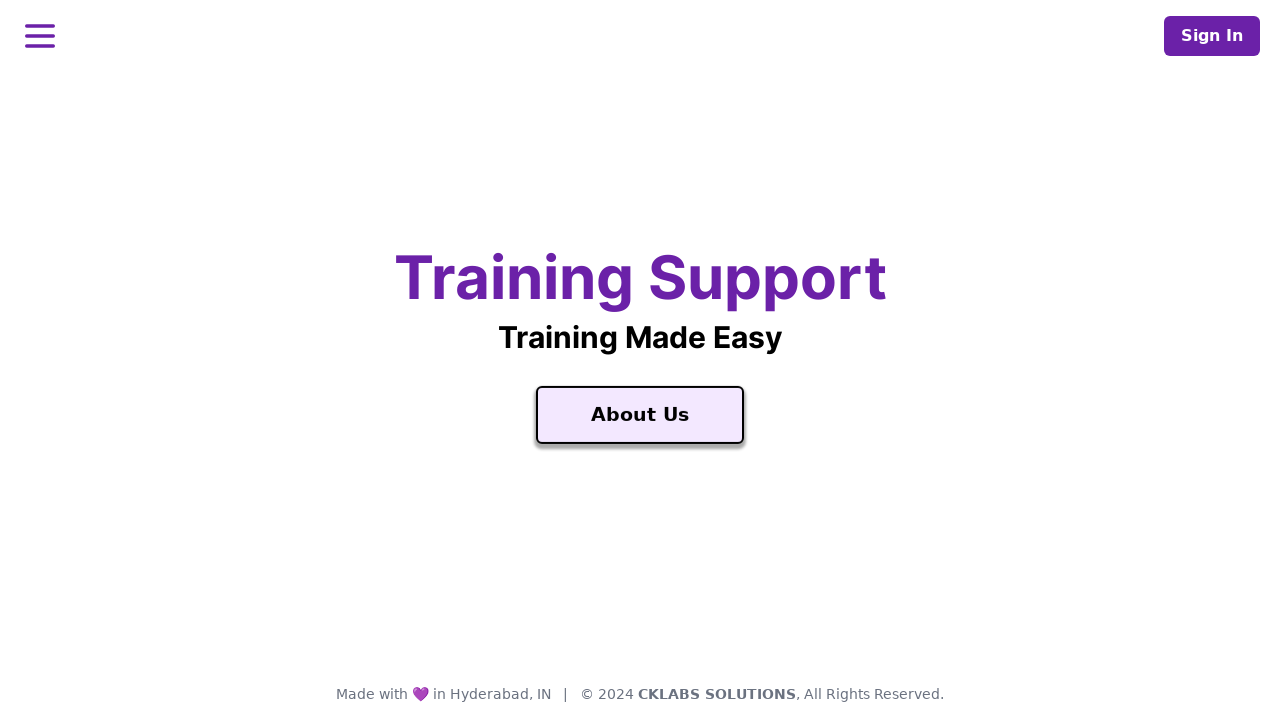

About Us page loaded successfully
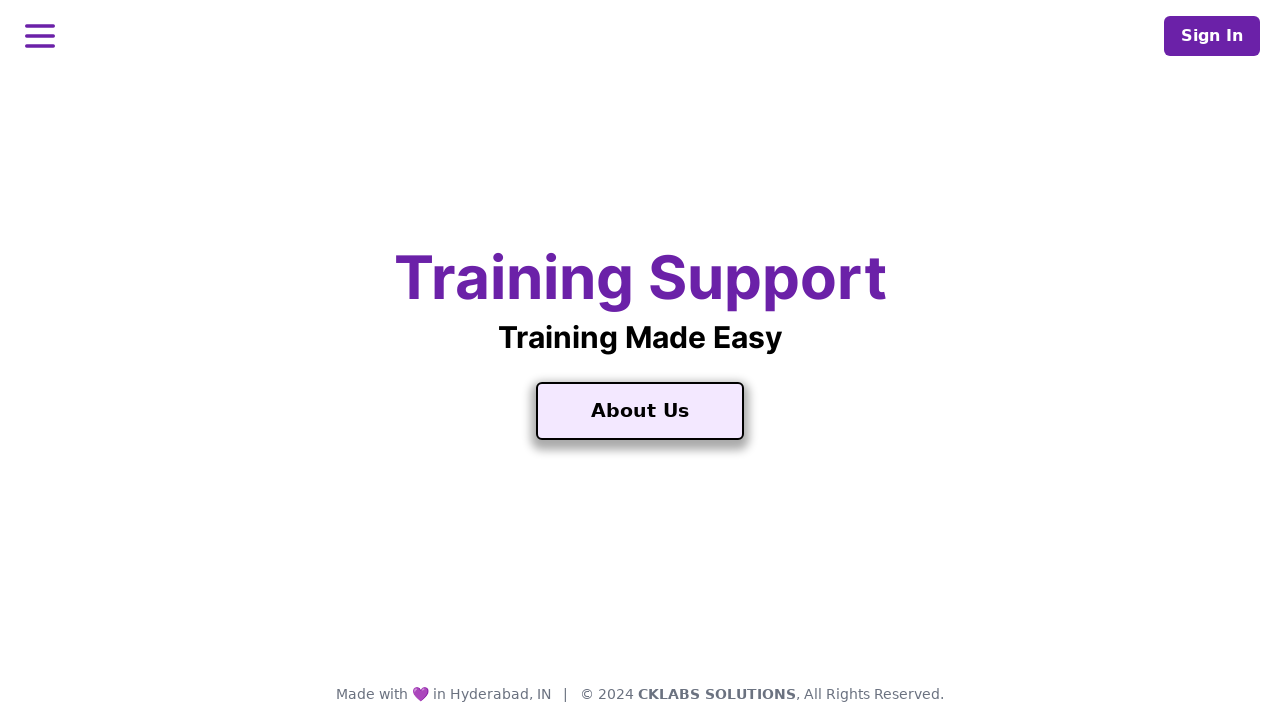

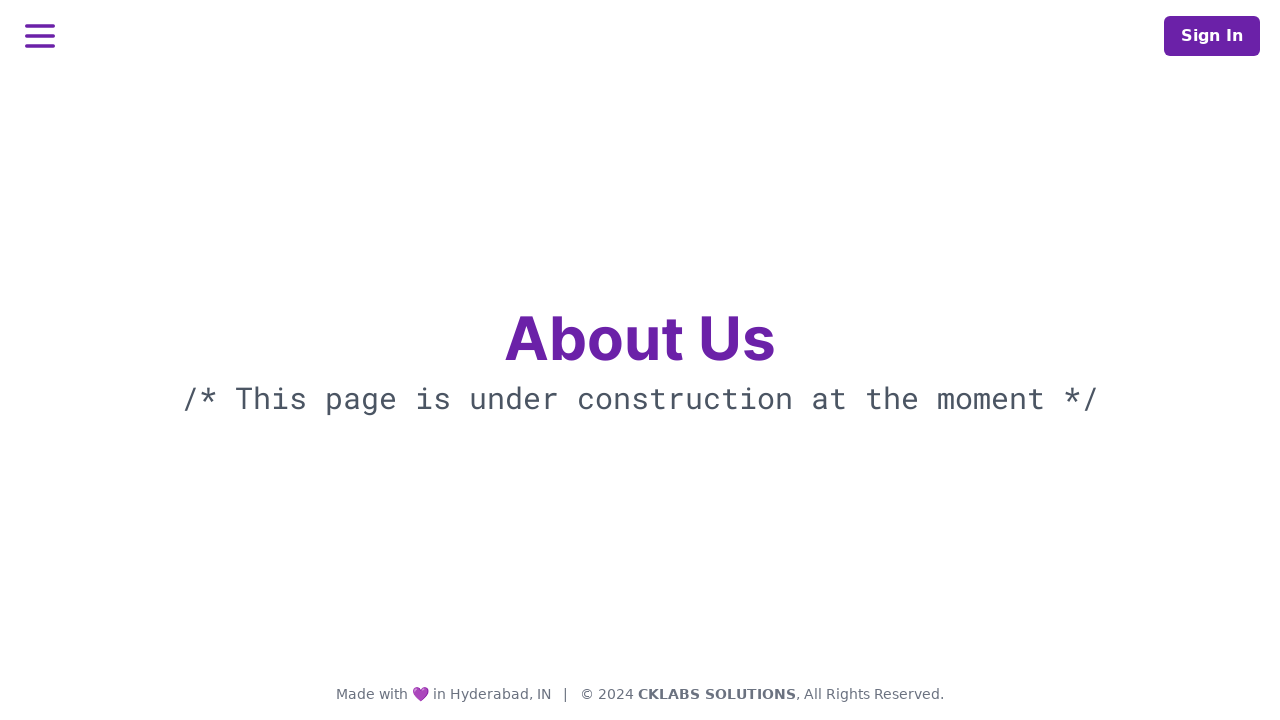